Tests link navigation and counting on a practice automation page, including counting total links, footer links, and opening links in new tabs to verify they work

Starting URL: https://www.rahulshettyacademy.com/AutomationPractice/

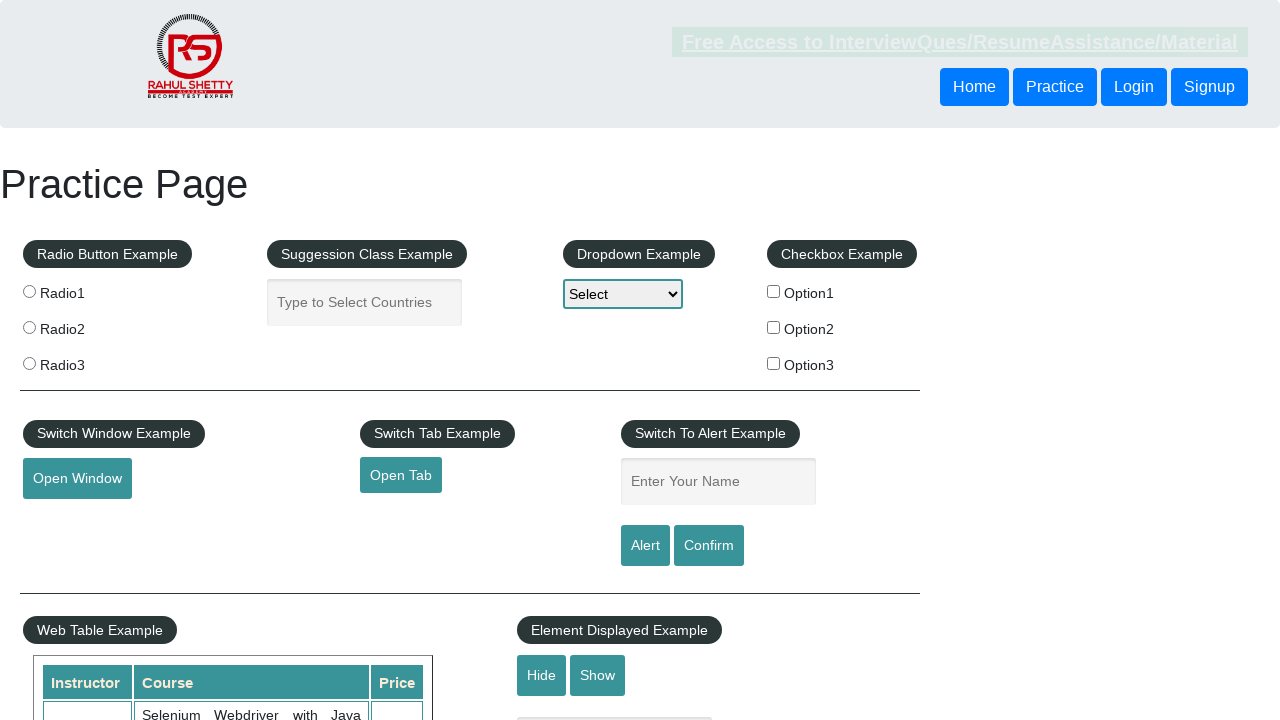

Counted all links on the page
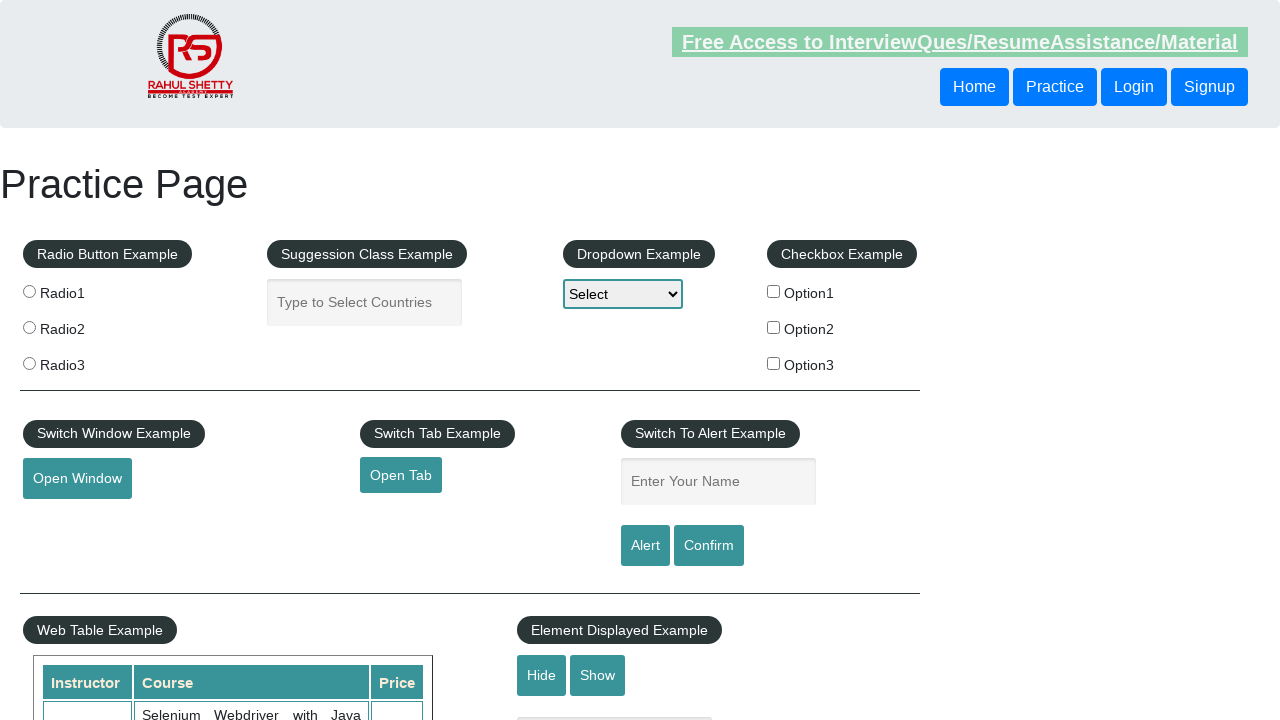

Located footer section
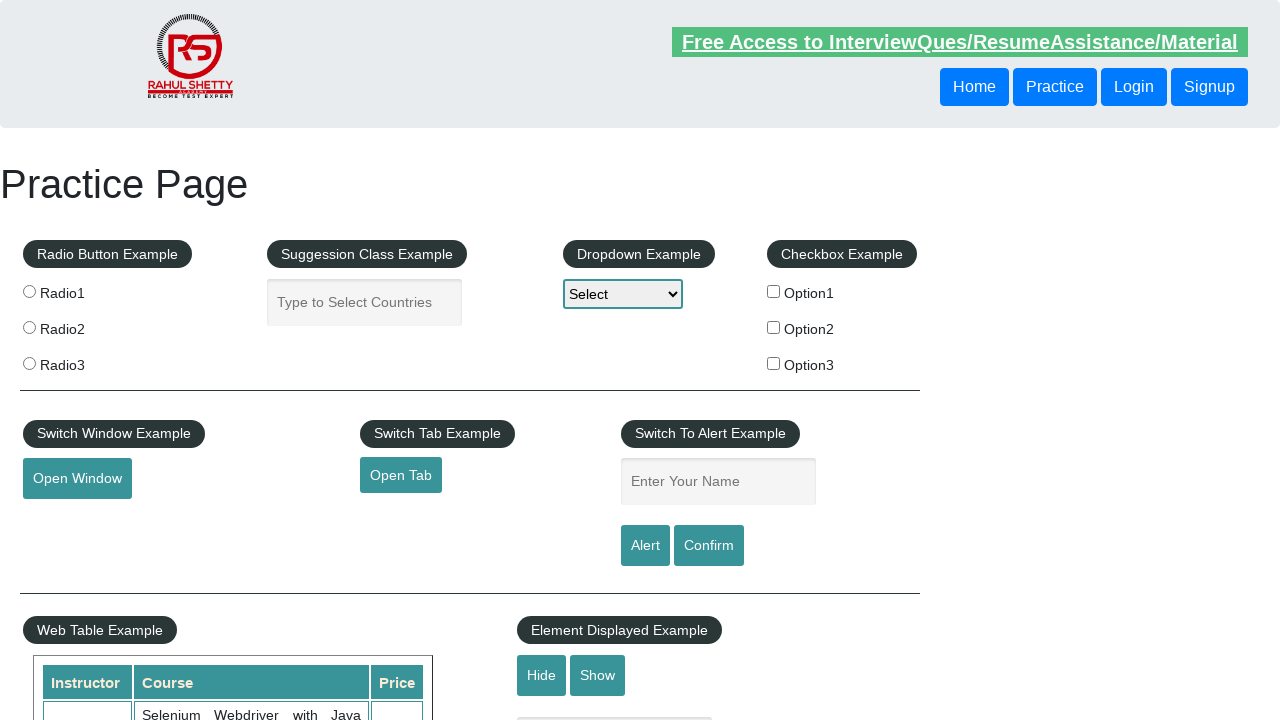

Counted all links in footer section
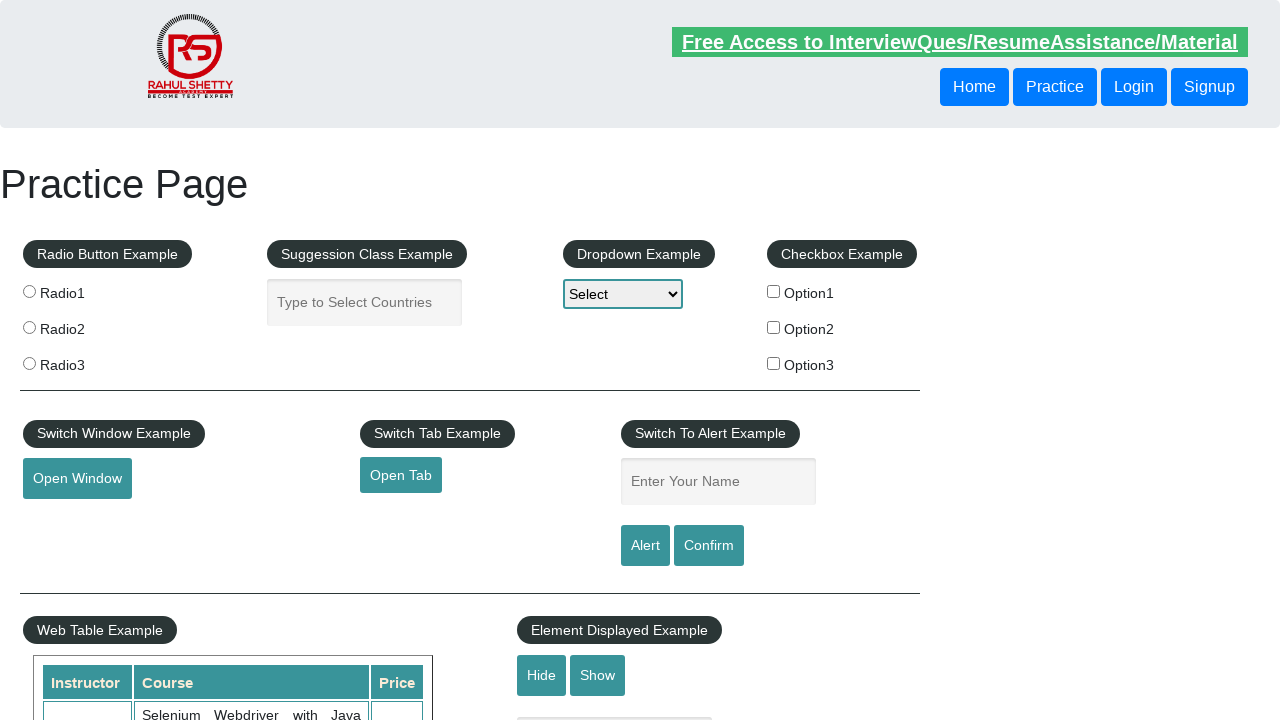

Located first column of footer
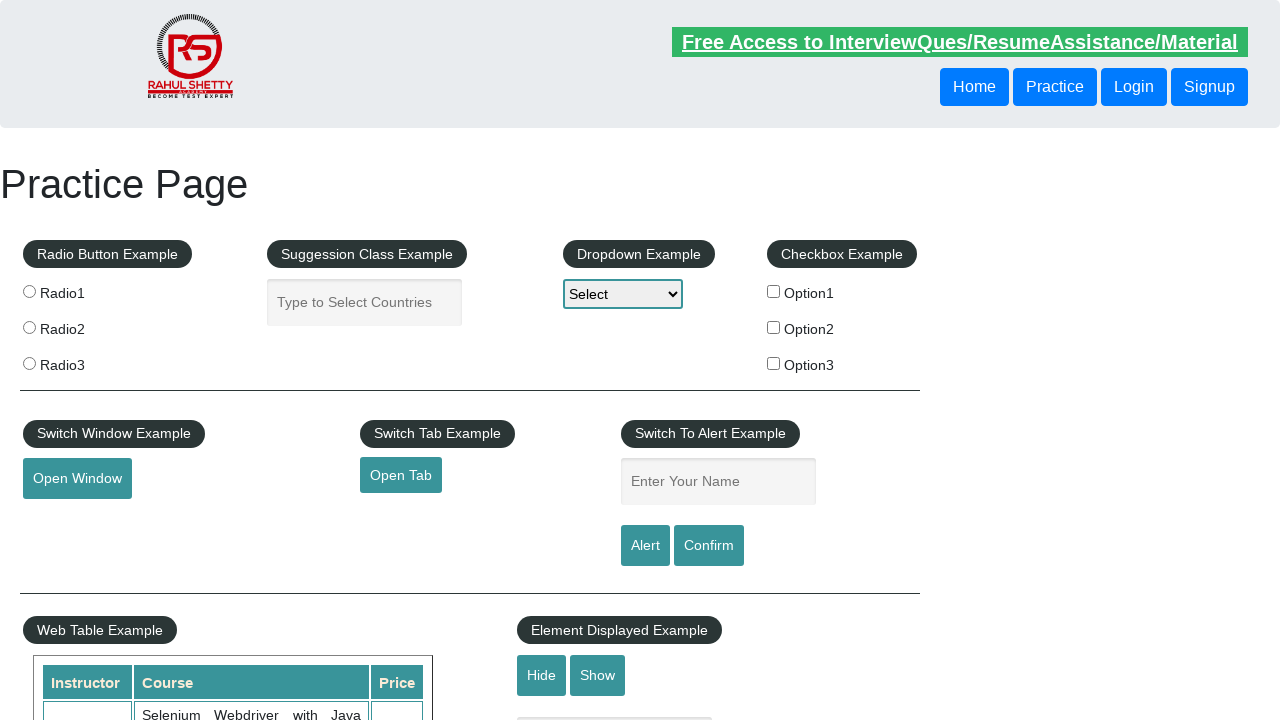

Counted links in first footer column
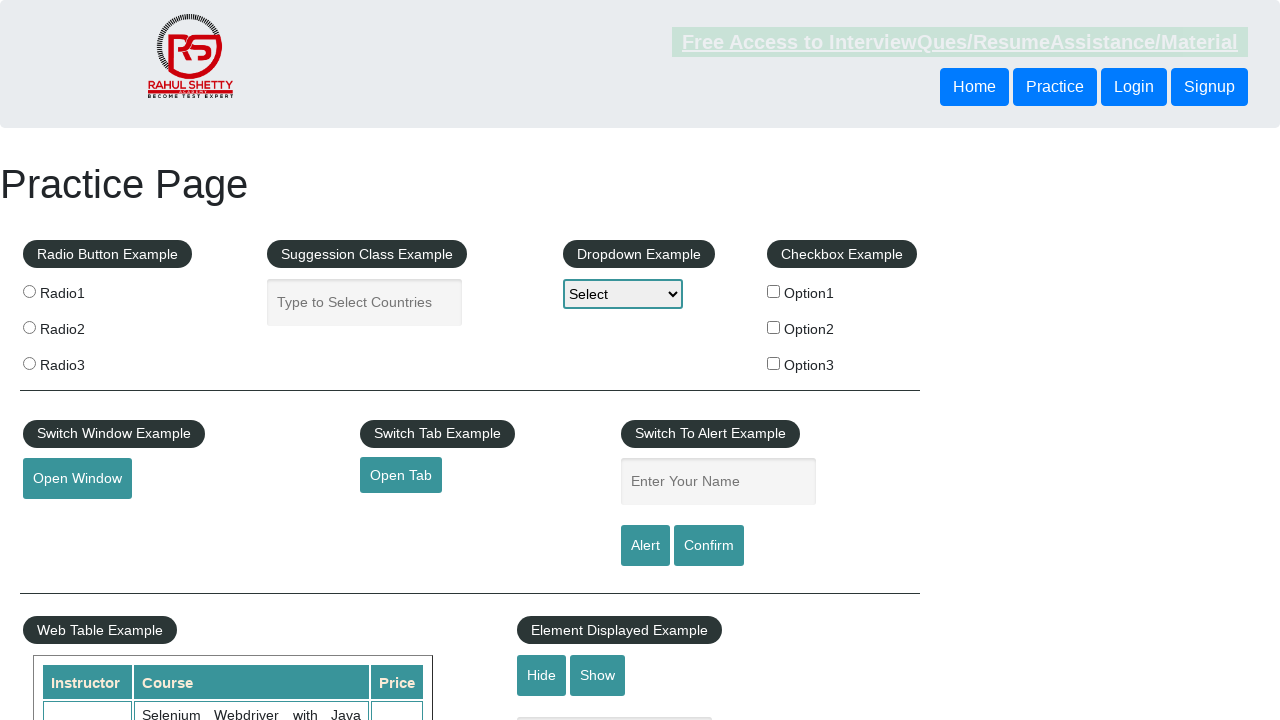

Located link 1 in first footer column
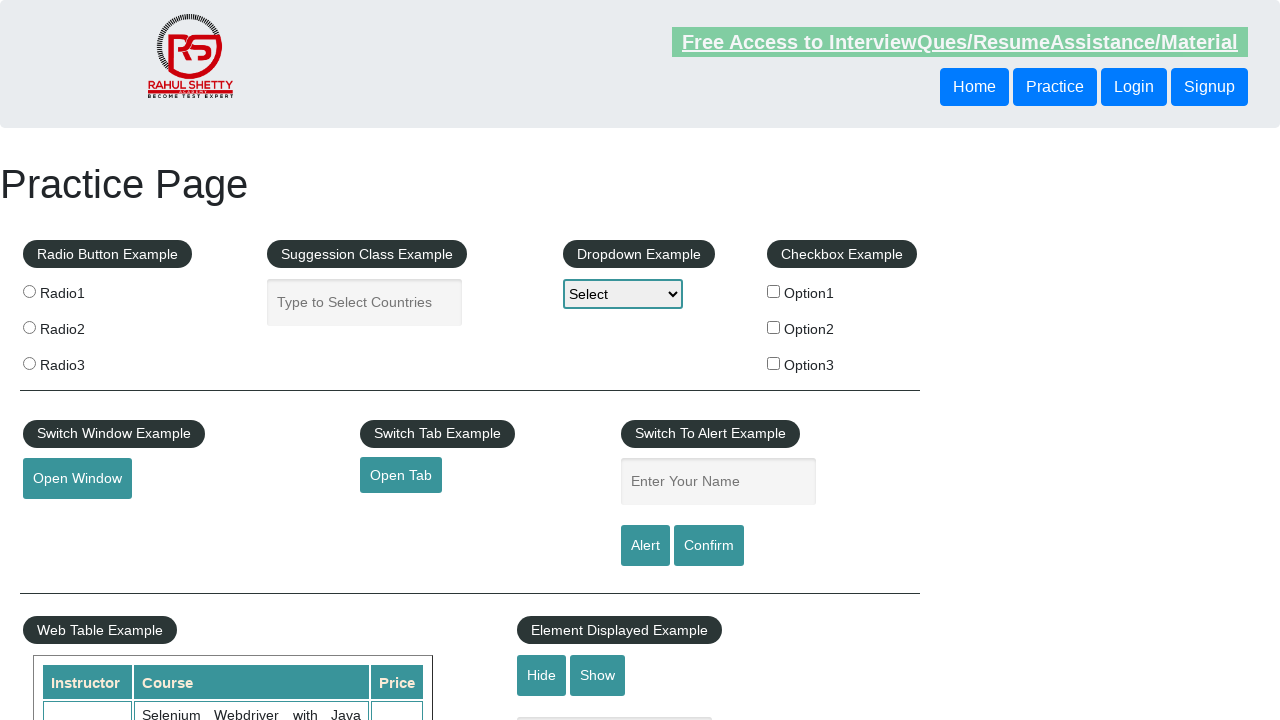

Opened link 1 in new tab using Ctrl+Click at (68, 520) on #gf-BIG >> (//tbody/tr/td/ul)[1] >> a >> nth=1
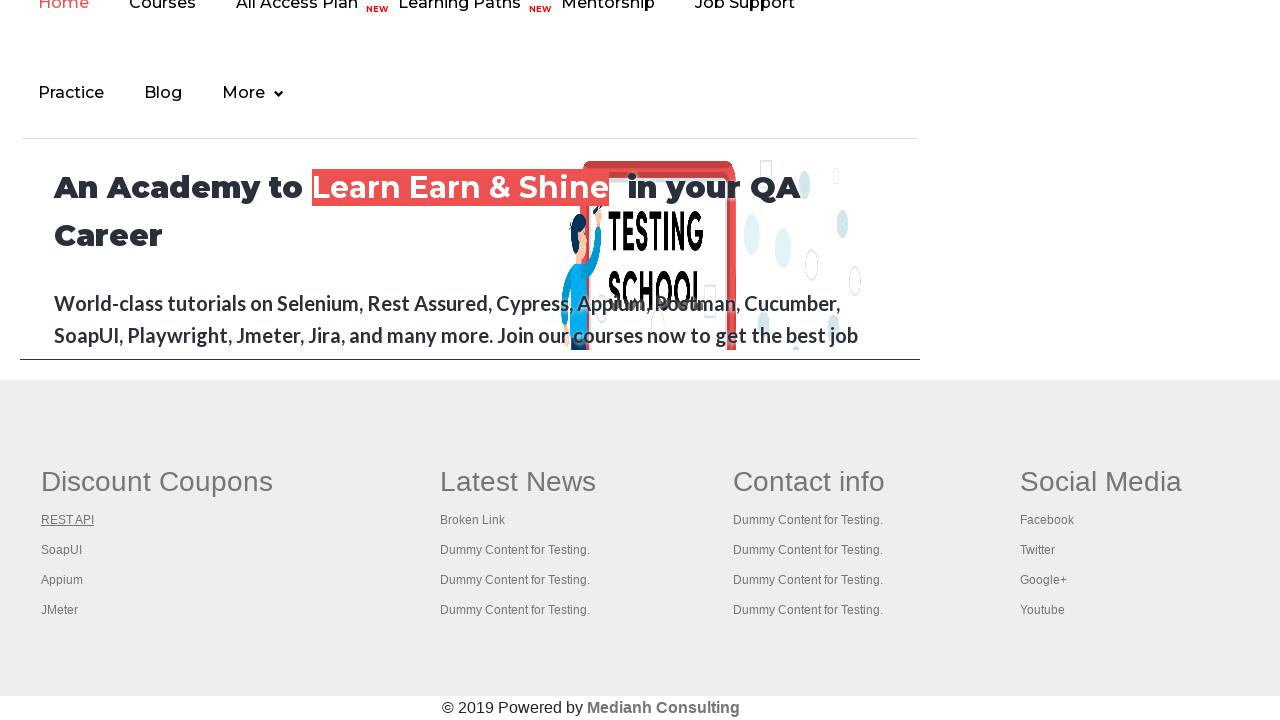

Waited 1 second before opening next link
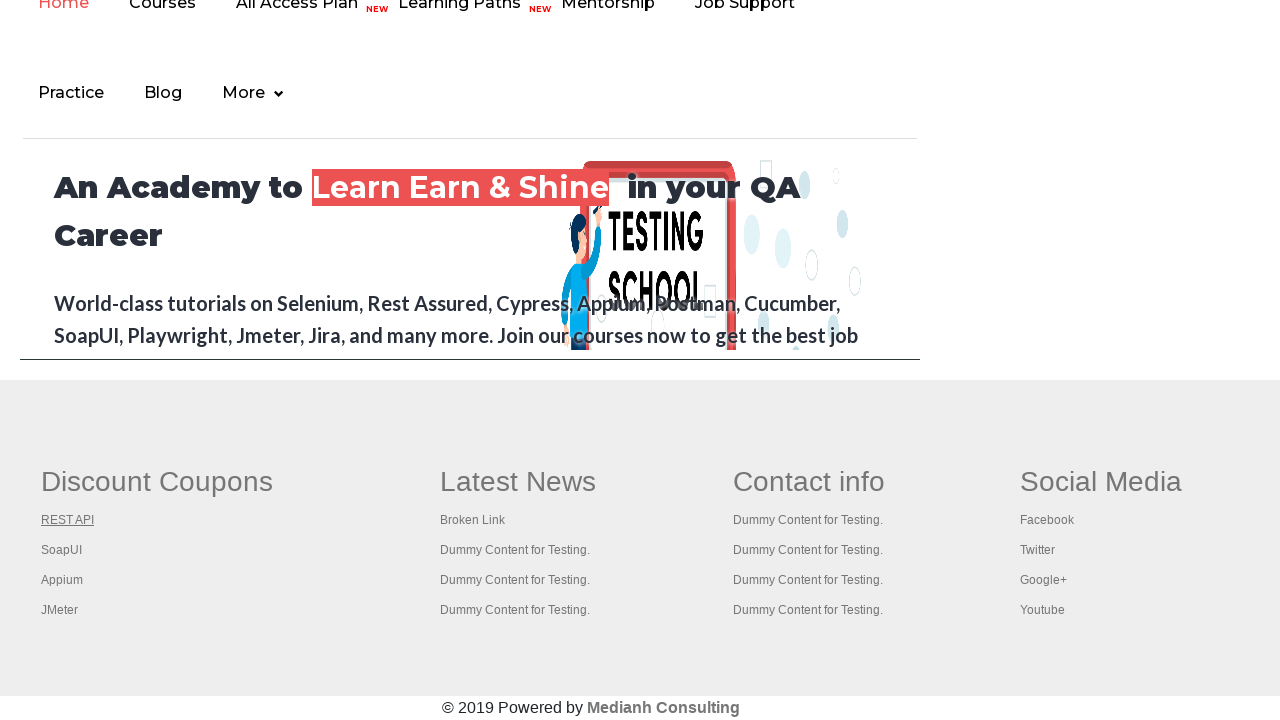

Located link 2 in first footer column
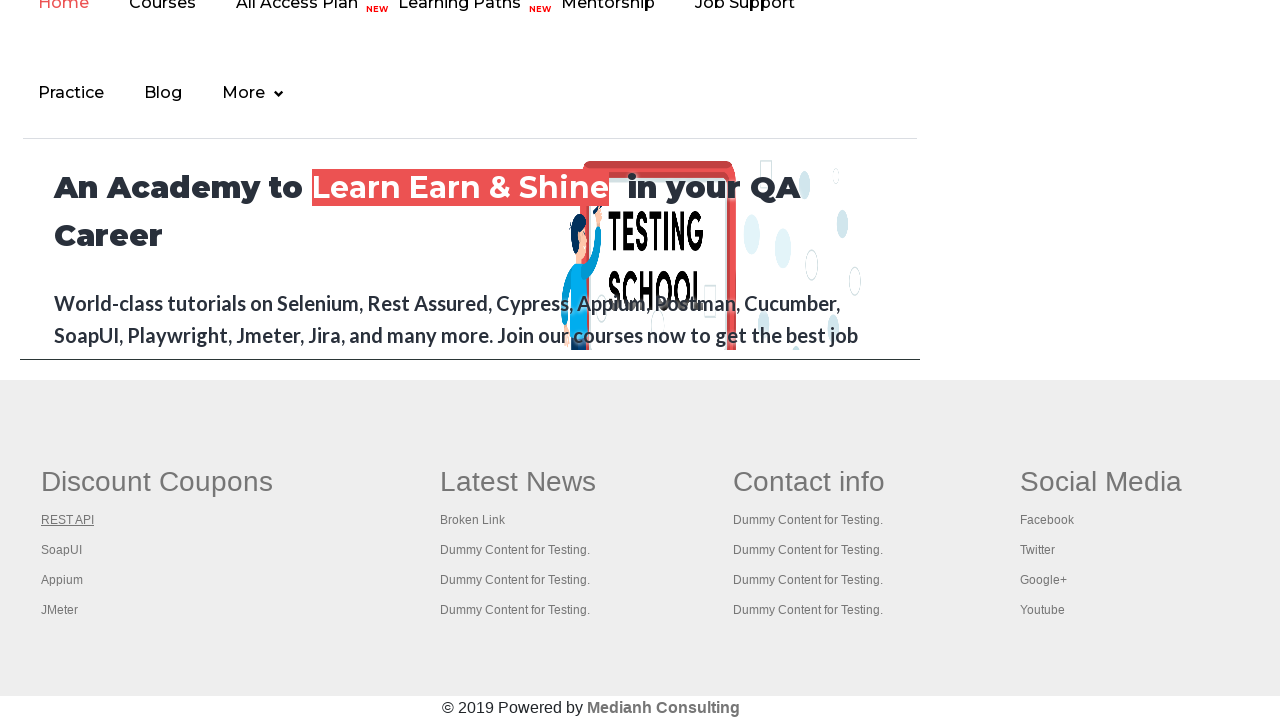

Opened link 2 in new tab using Ctrl+Click at (62, 550) on #gf-BIG >> (//tbody/tr/td/ul)[1] >> a >> nth=2
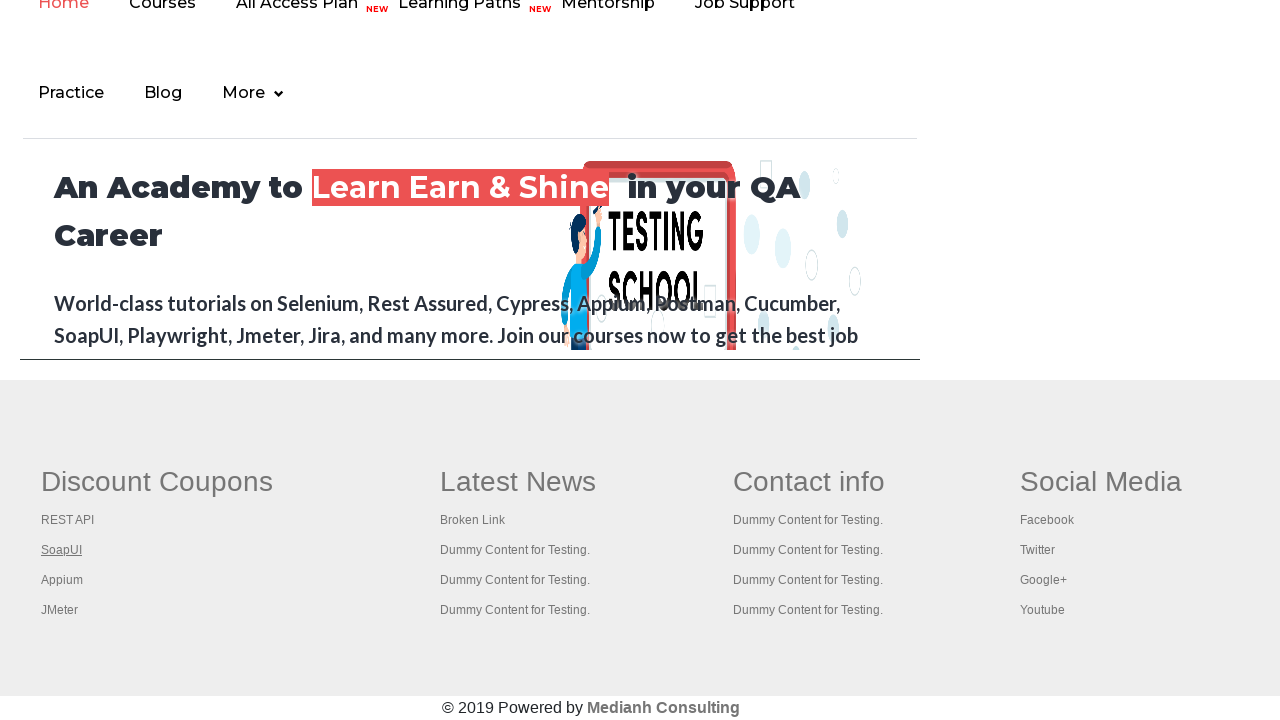

Waited 1 second before opening next link
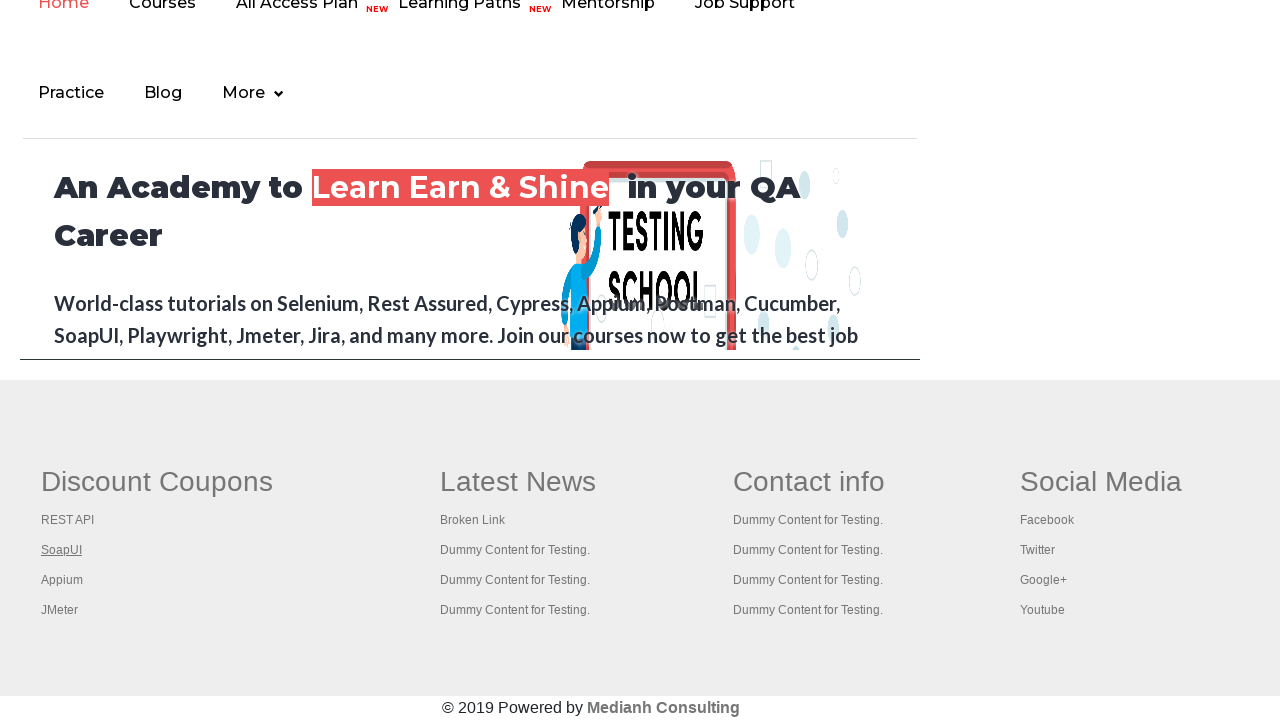

Located link 3 in first footer column
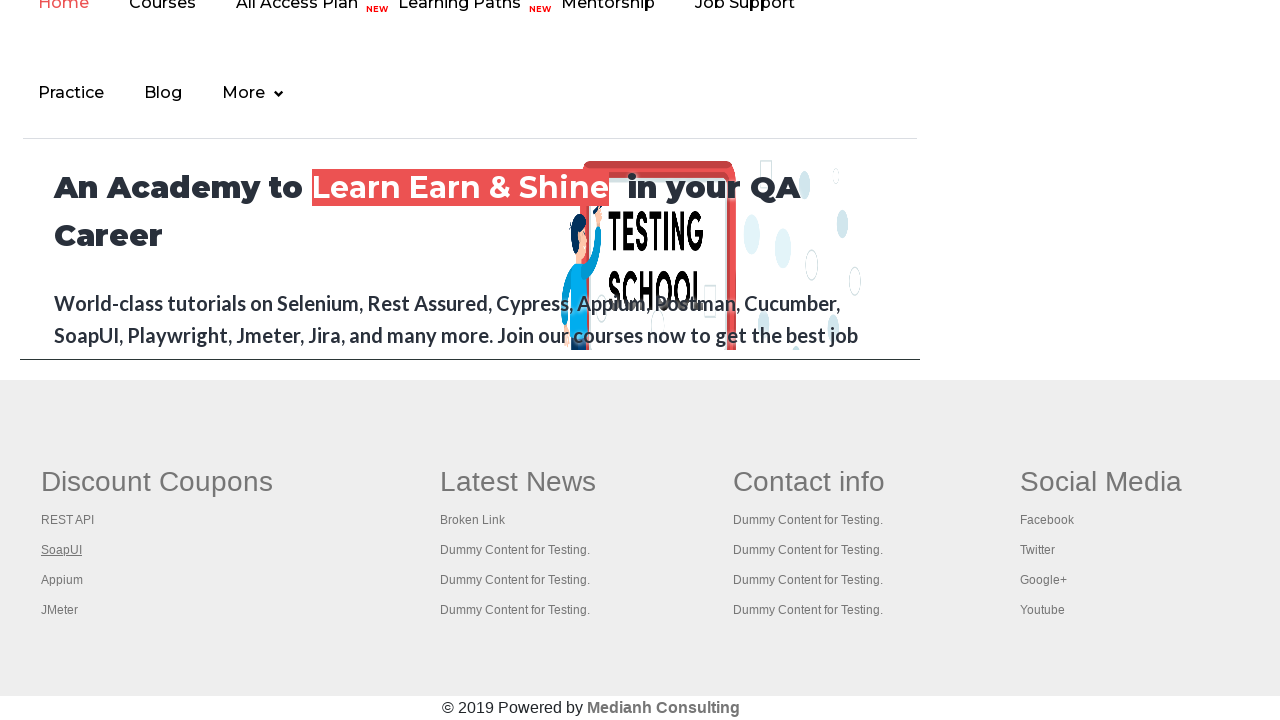

Opened link 3 in new tab using Ctrl+Click at (62, 580) on #gf-BIG >> (//tbody/tr/td/ul)[1] >> a >> nth=3
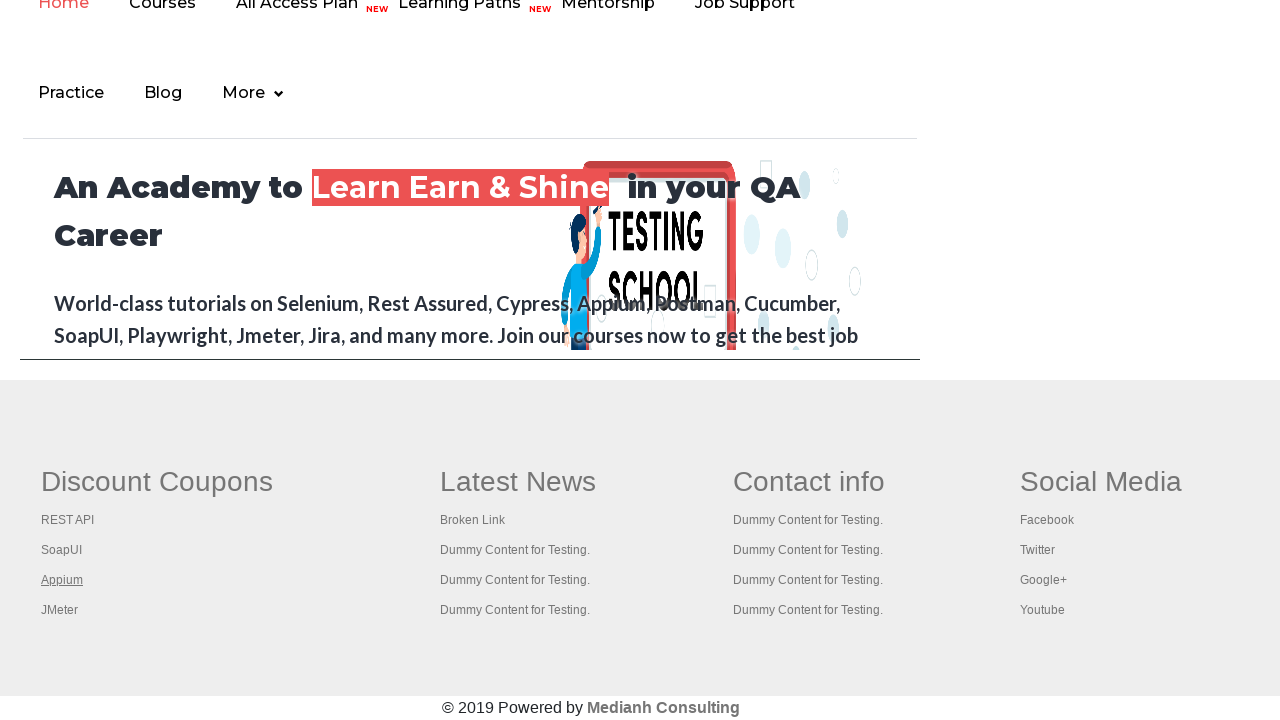

Waited 1 second before opening next link
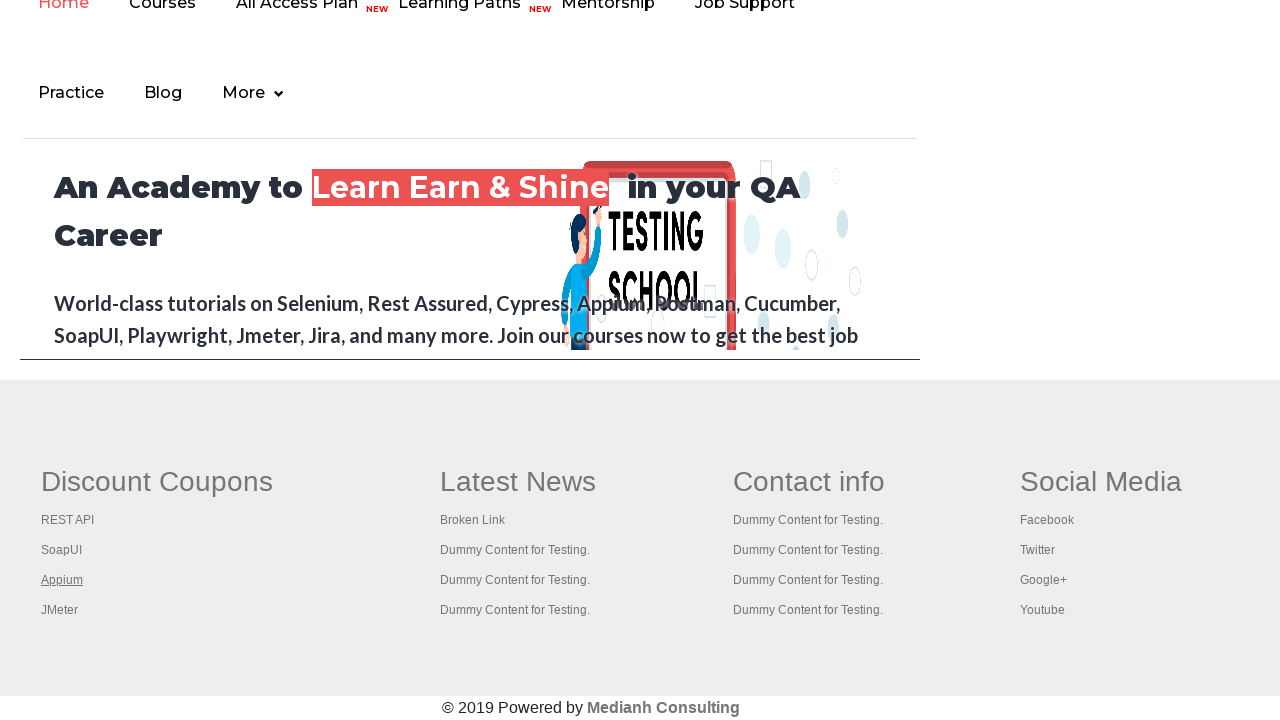

Located link 4 in first footer column
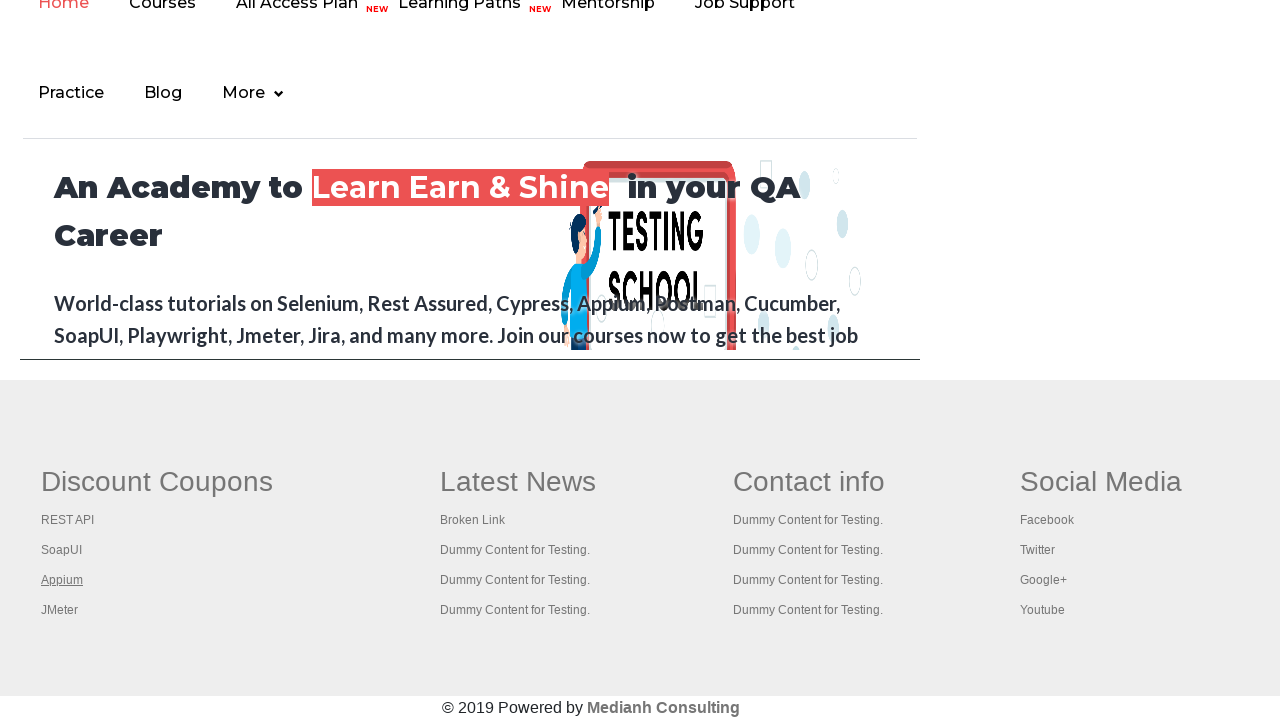

Opened link 4 in new tab using Ctrl+Click at (60, 610) on #gf-BIG >> (//tbody/tr/td/ul)[1] >> a >> nth=4
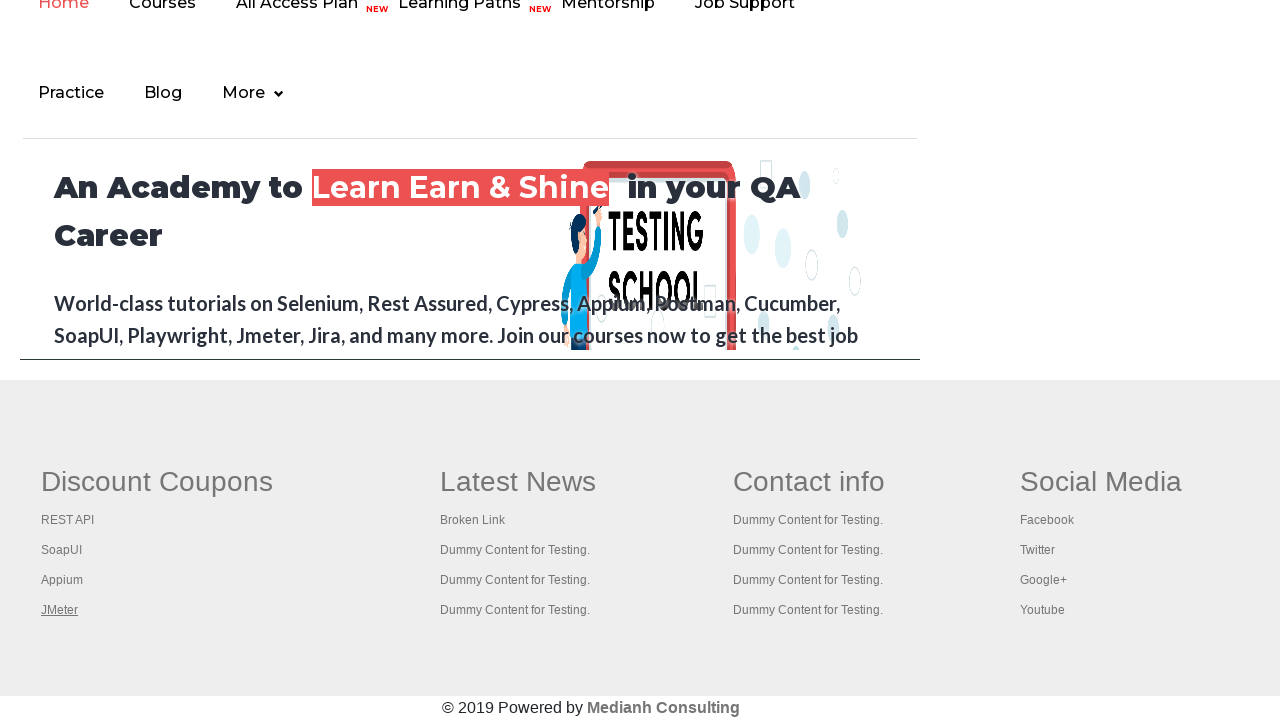

Waited 1 second before opening next link
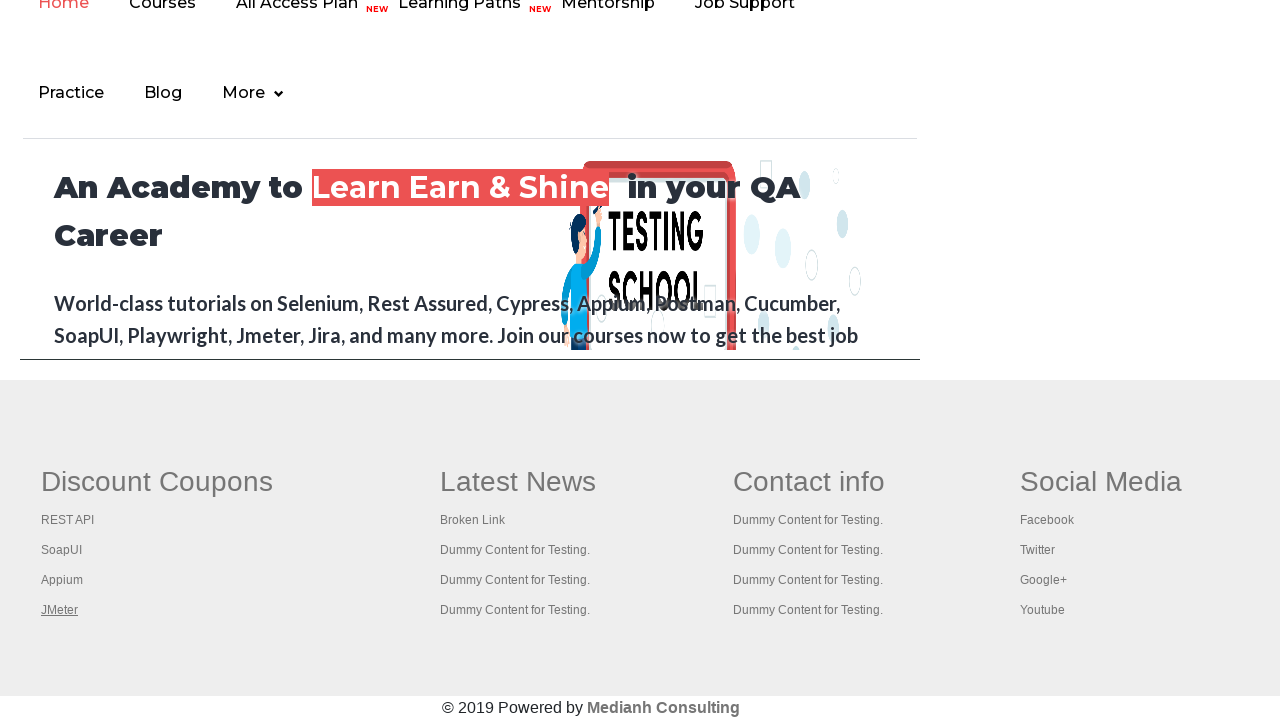

Retrieved all open pages from browser context
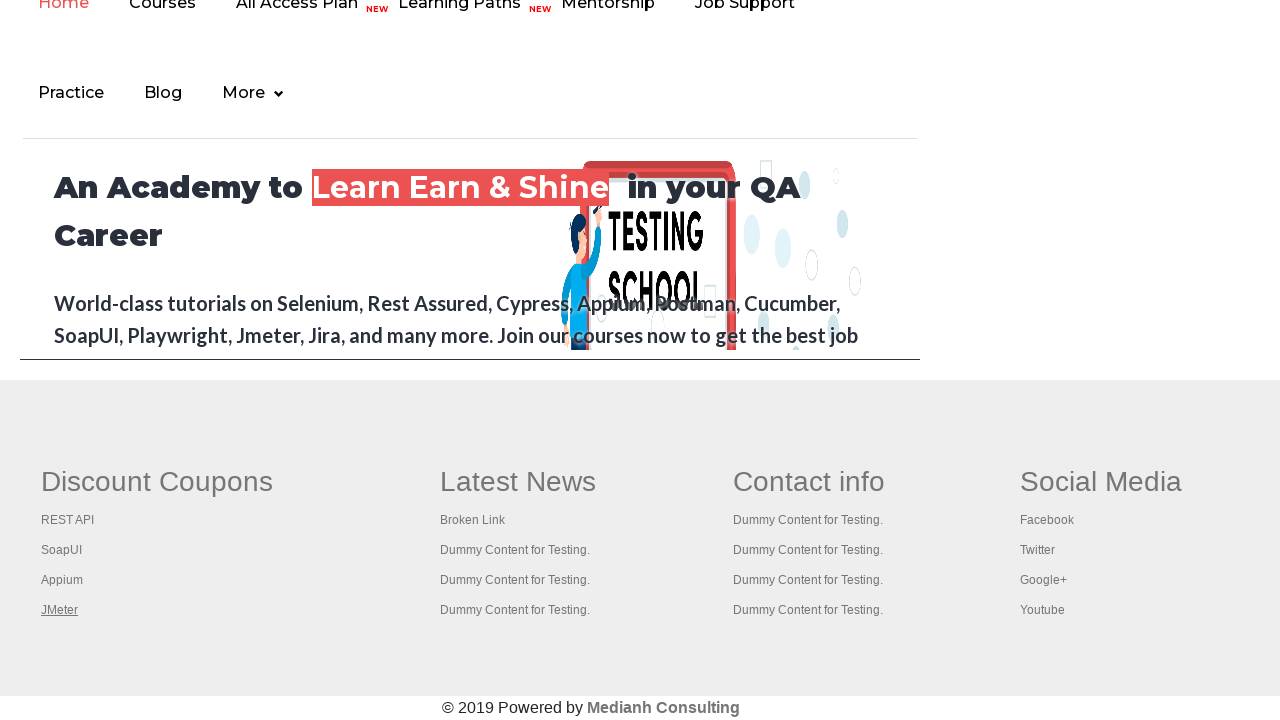

Tab title: Practice Page
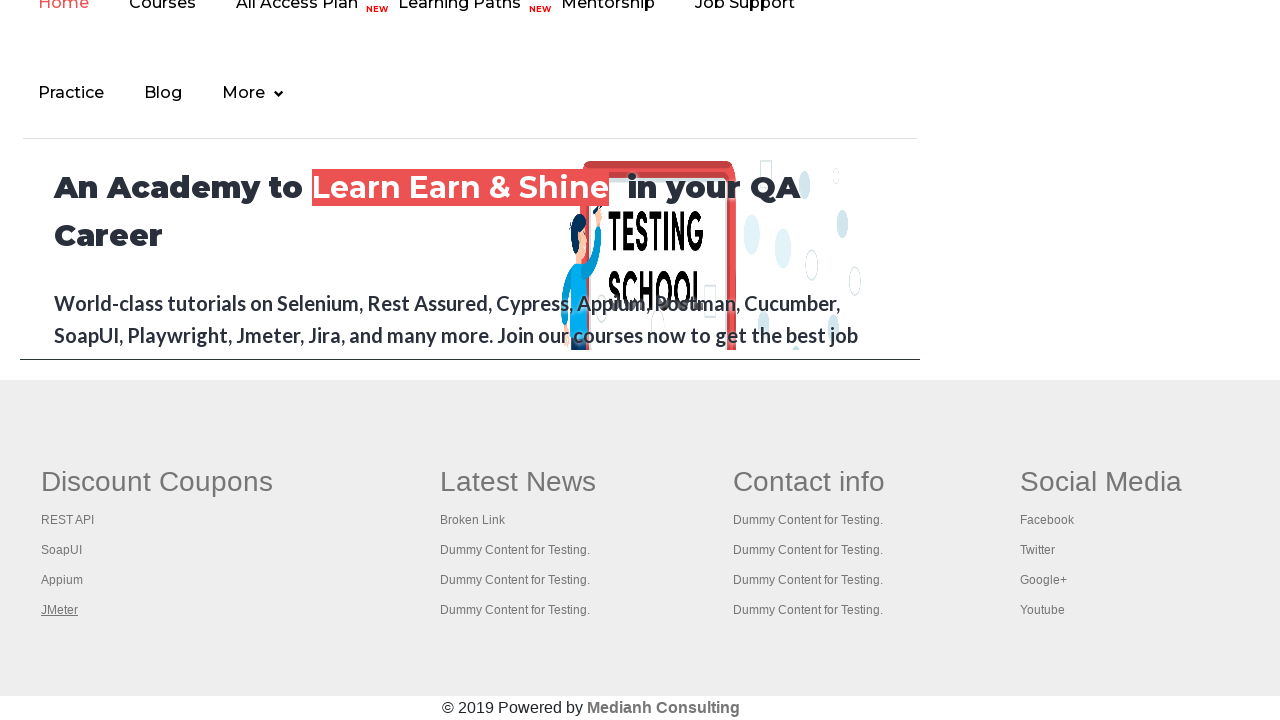

Tab title: REST API Tutorial
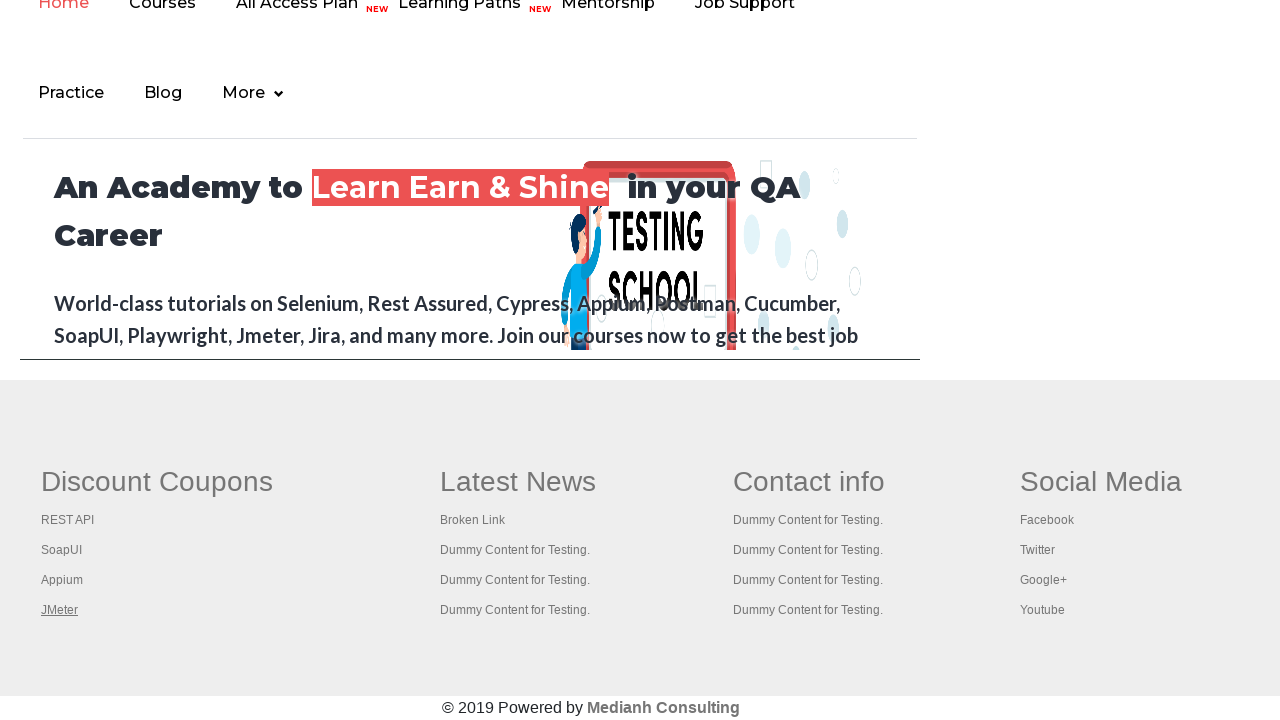

Tab title: The World’s Most Popular API Testing Tool | SoapUI
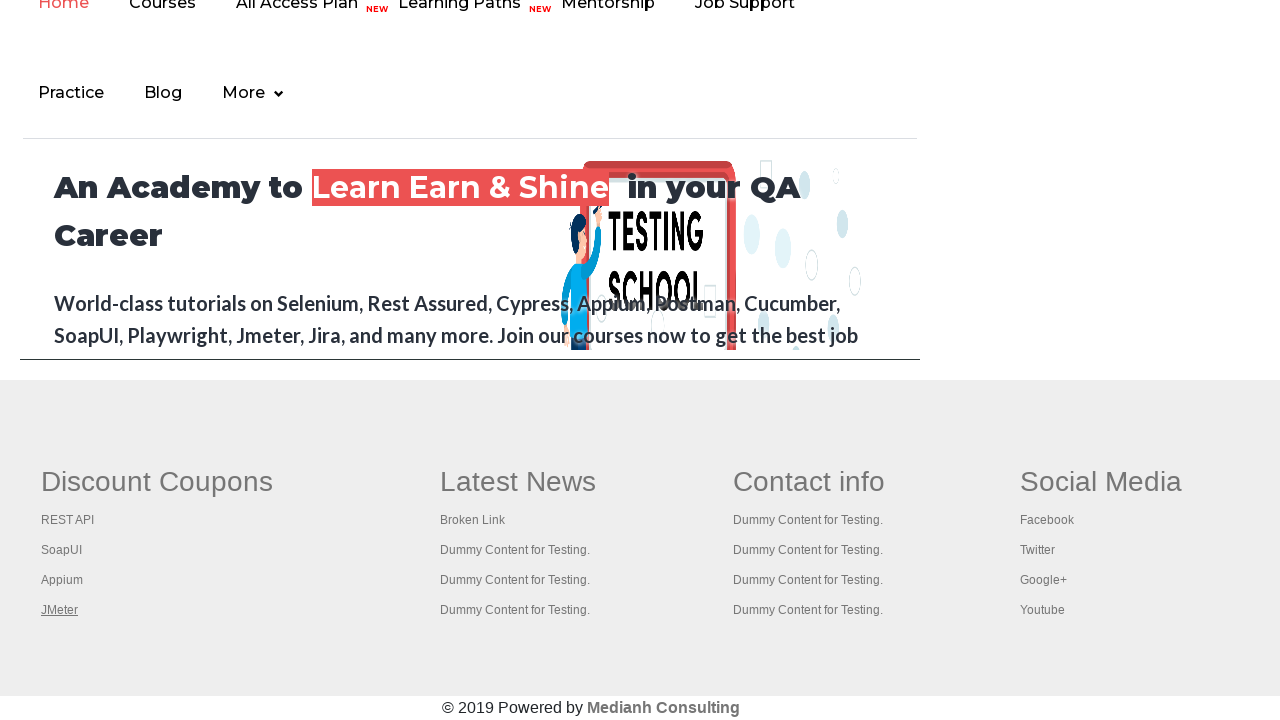

Tab title: Appium tutorial for Mobile Apps testing | RahulShetty Academy | Rahul
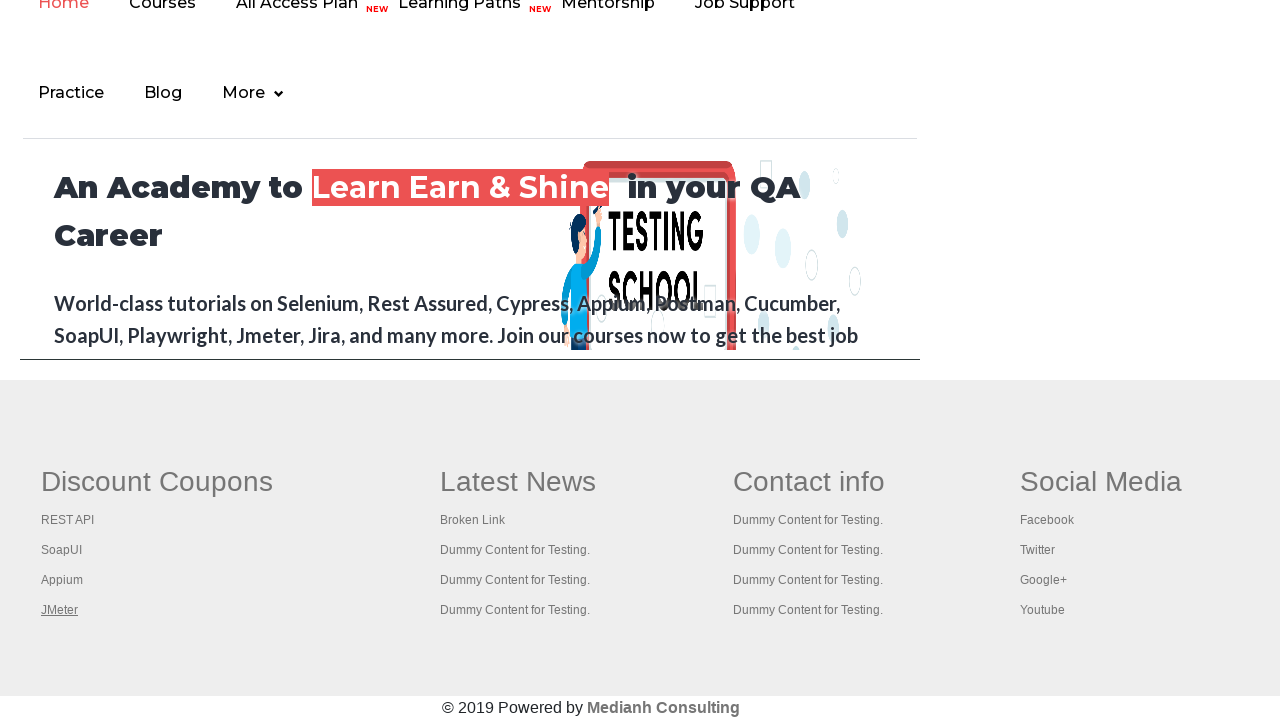

Tab title: Apache JMeter - Apache JMeter™
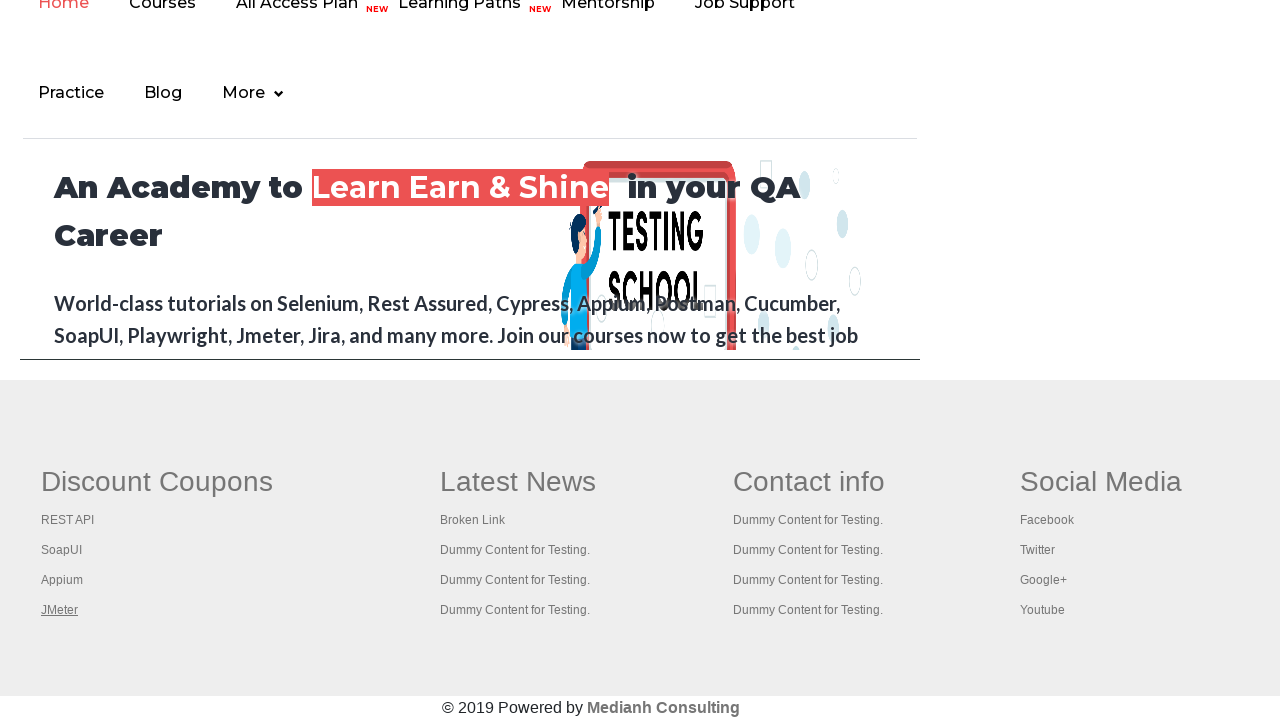

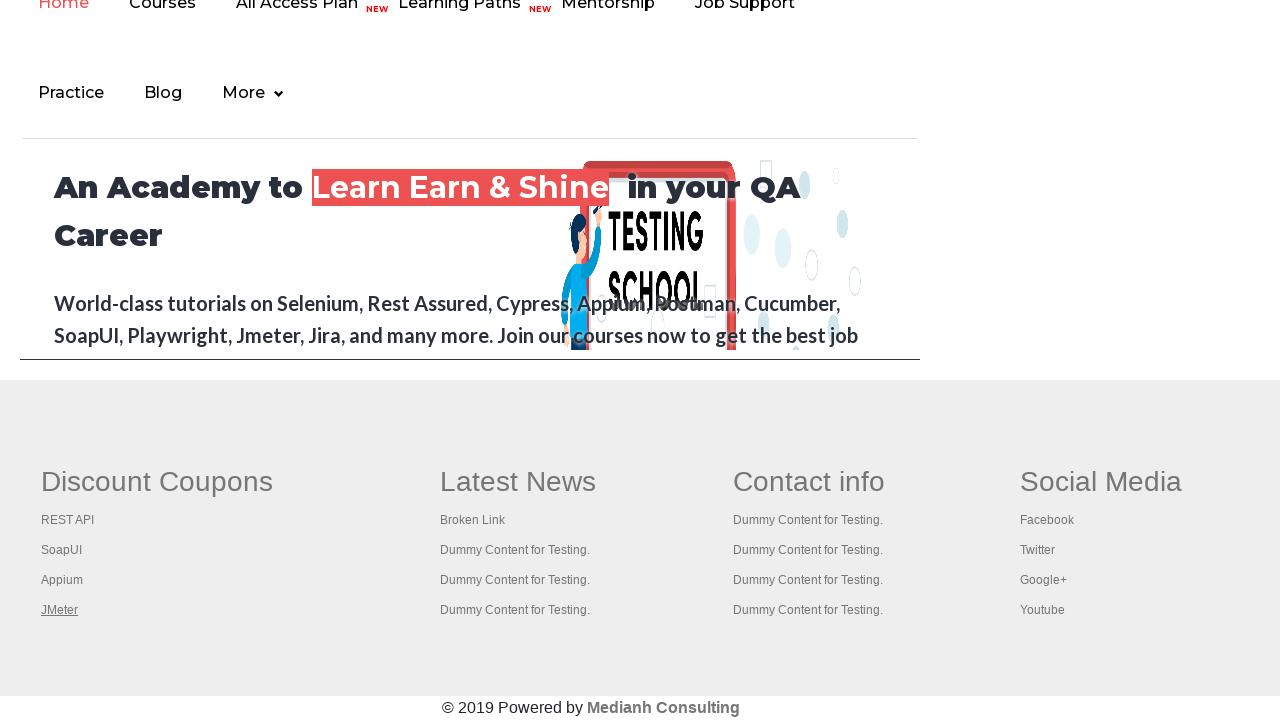